Tests submitting a feedback form by filling all fields and clicking submit, then waiting for the confirmation page

Starting URL: http://zero.webappsecurity.com/index.html

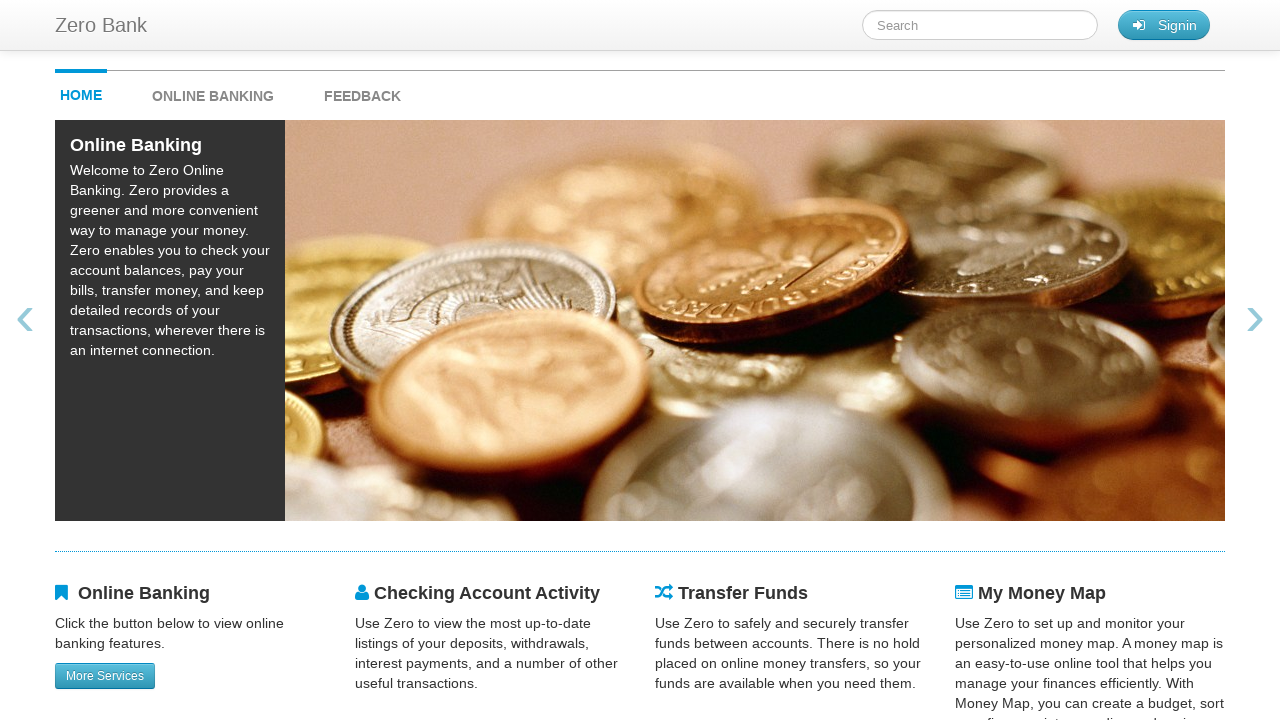

Clicked feedback link to navigate to feedback form at (362, 91) on #feedback
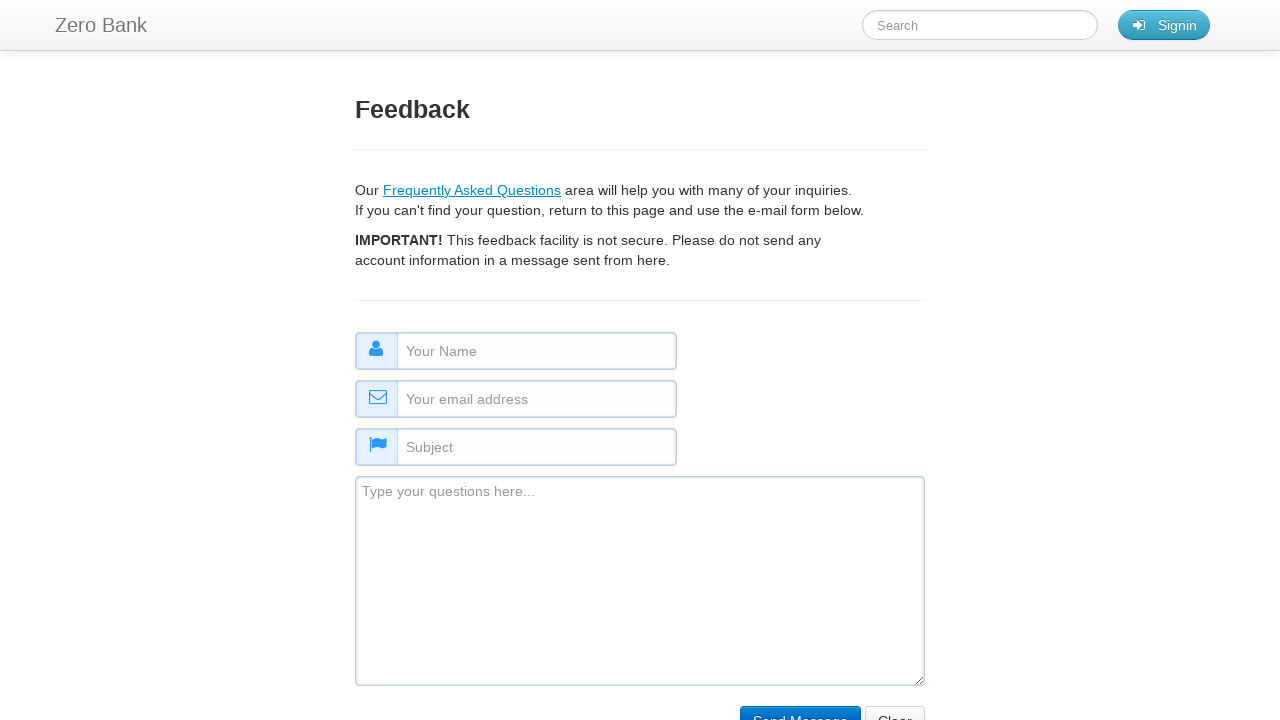

Filled name field with 'Jane Smith' on #name
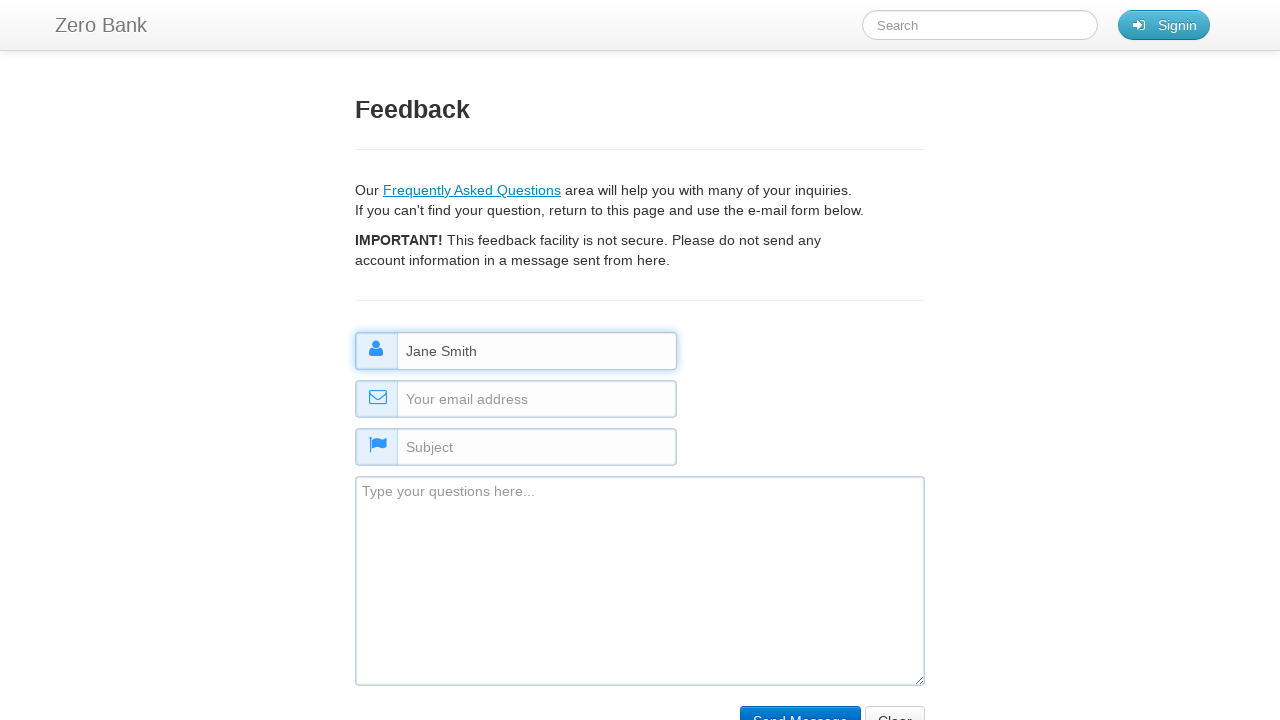

Filled email field with 'janesmith@testmail.com' on #email
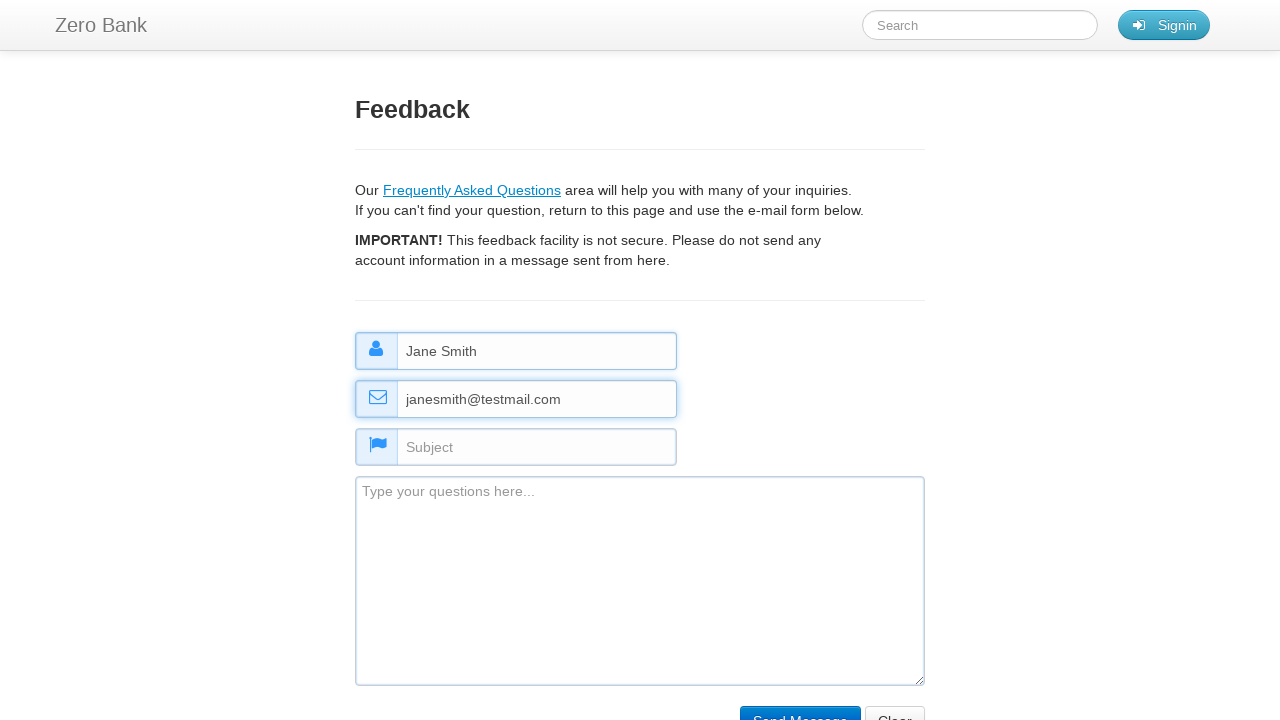

Filled subject field with 'Feedback Subject' on #subject
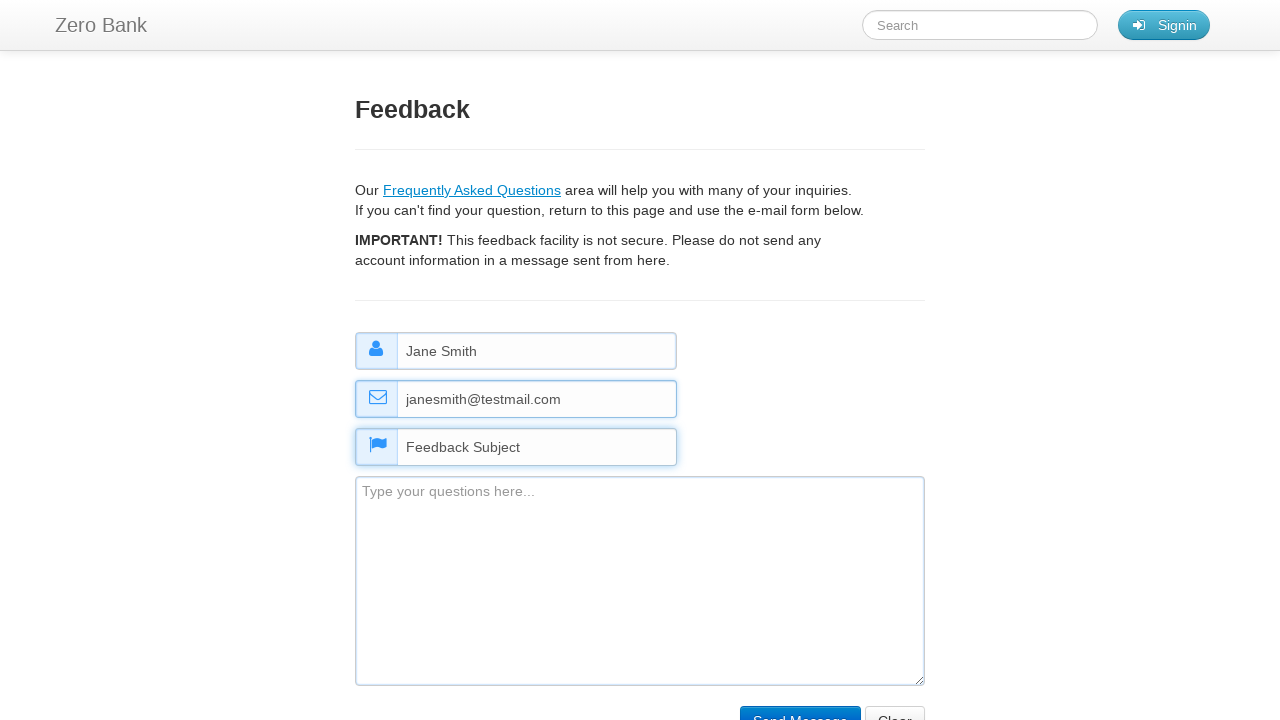

Filled comment field with detailed feedback text on #comment
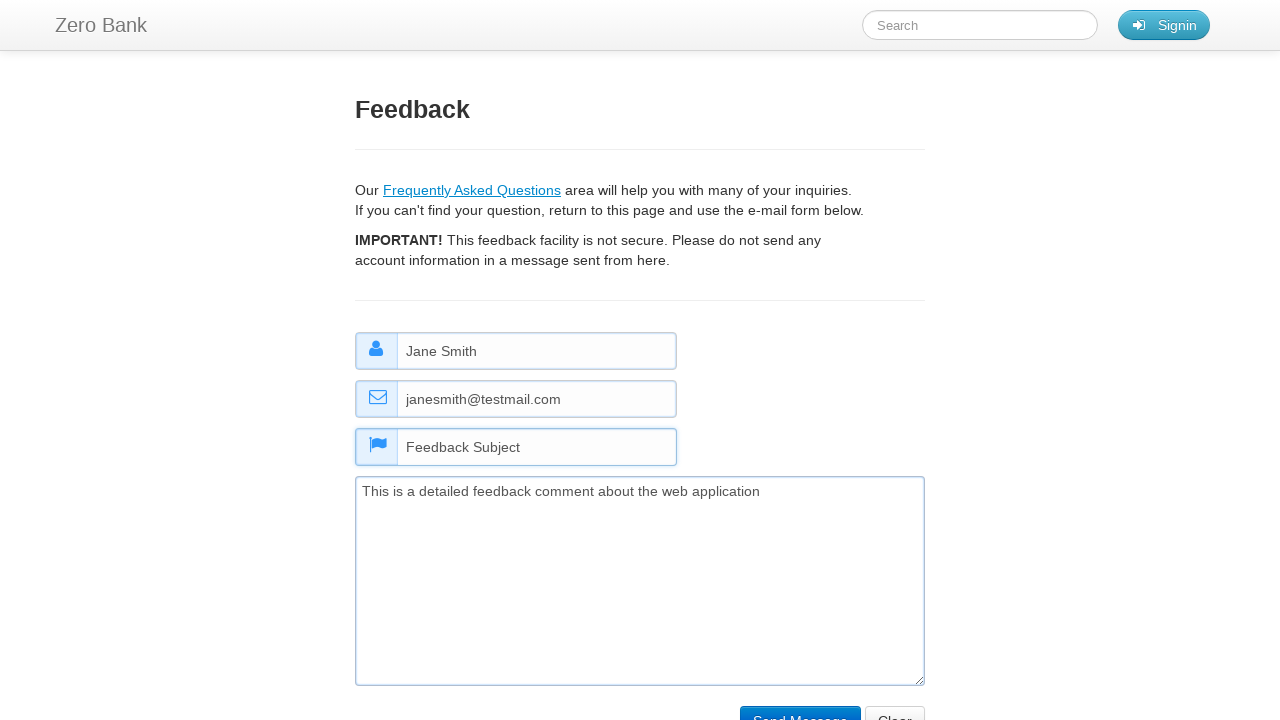

Clicked submit button to submit feedback form at (800, 705) on input[type='submit']
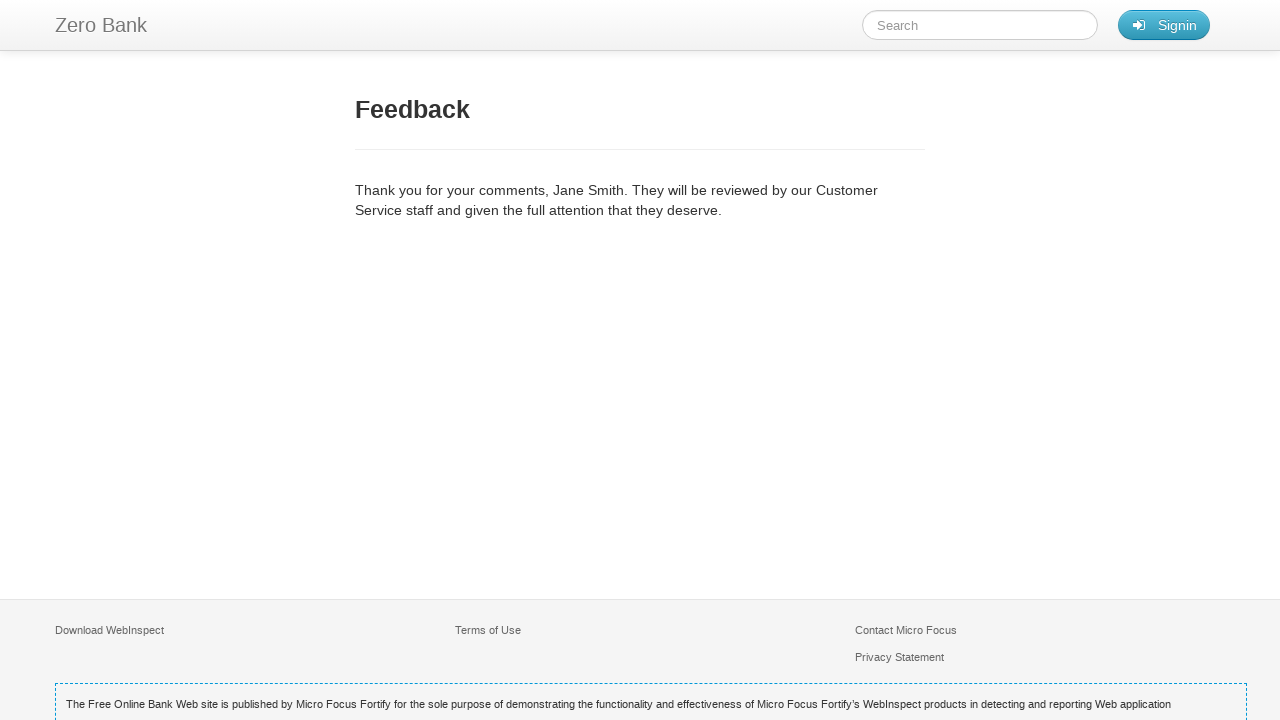

Confirmation page loaded with feedback-title element visible
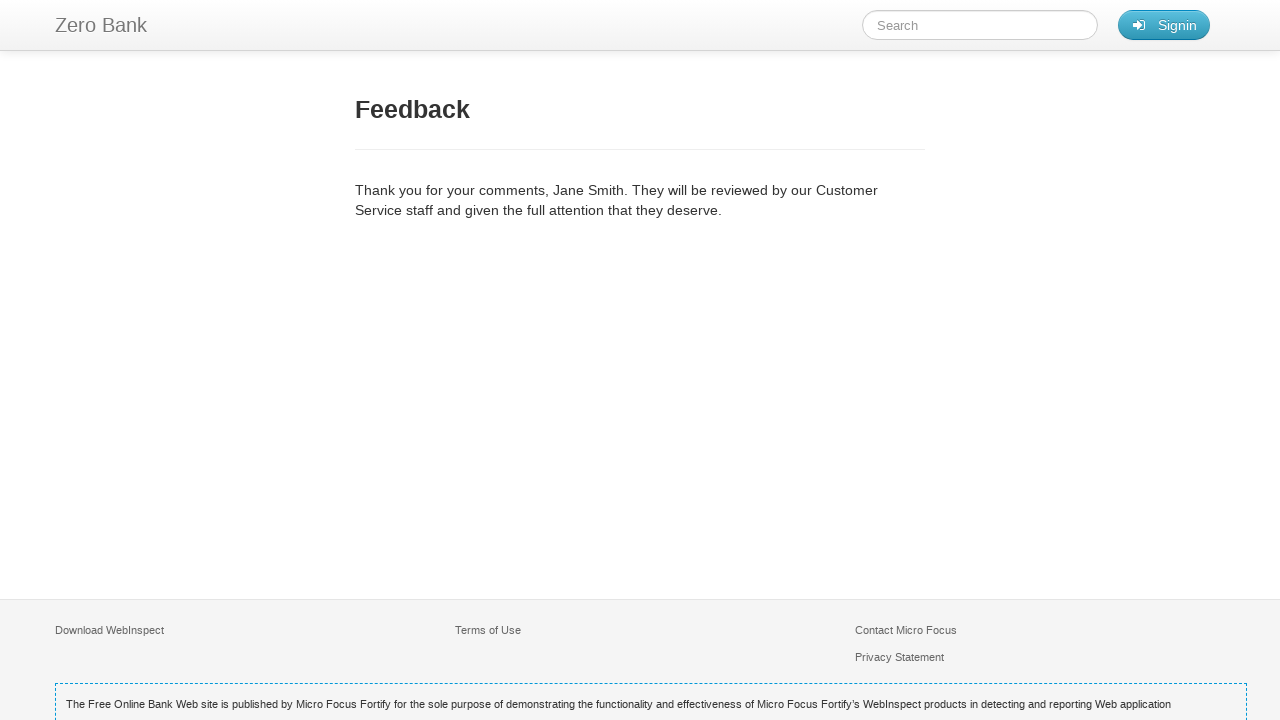

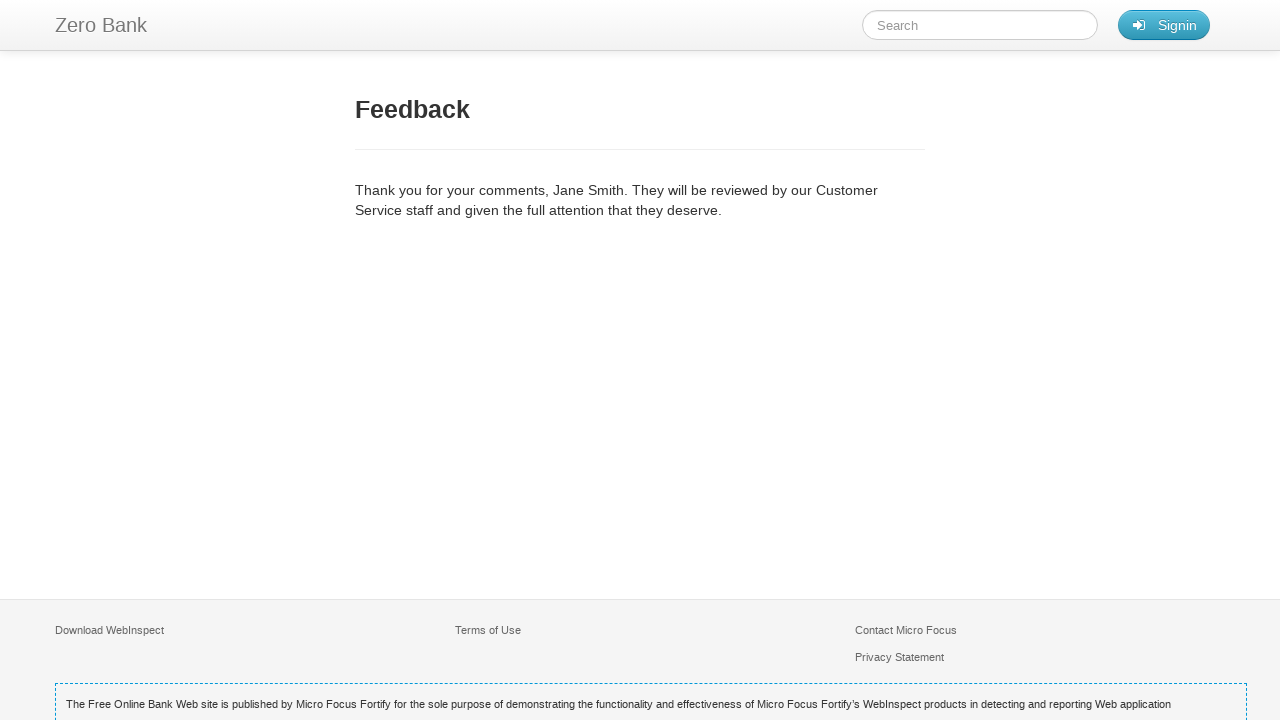